Tests that clicking the header logo navigates back to the homepage

Starting URL: https://njit-wis.github.io/midterm-portfolio-gabrielt01/index.html

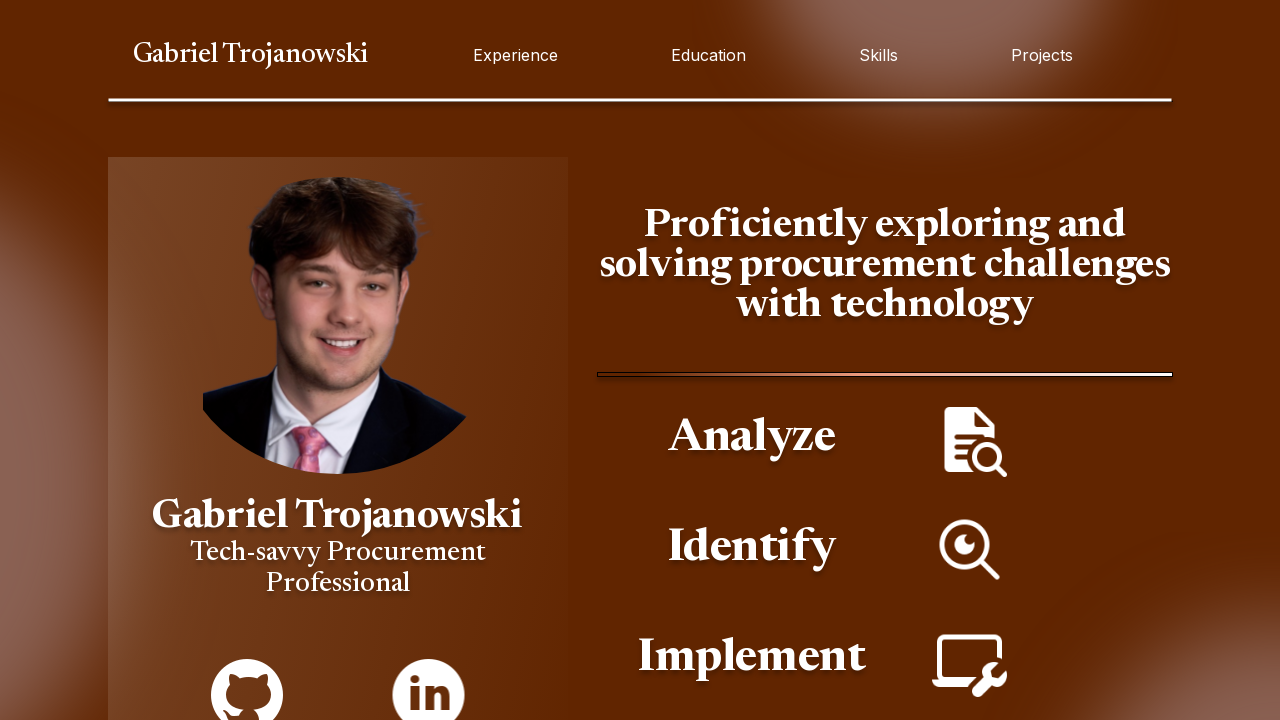

Clicked the header logo at (250, 55) on .header__inner-logo
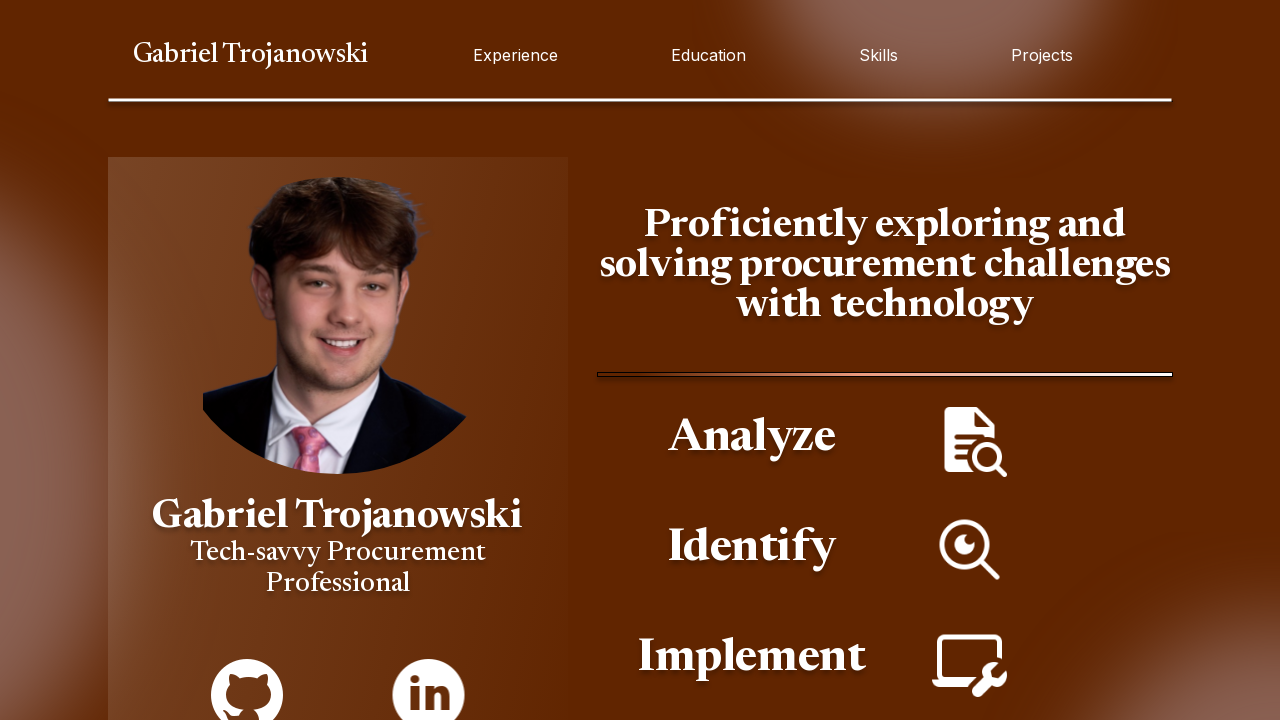

Verified navigation to homepage URL
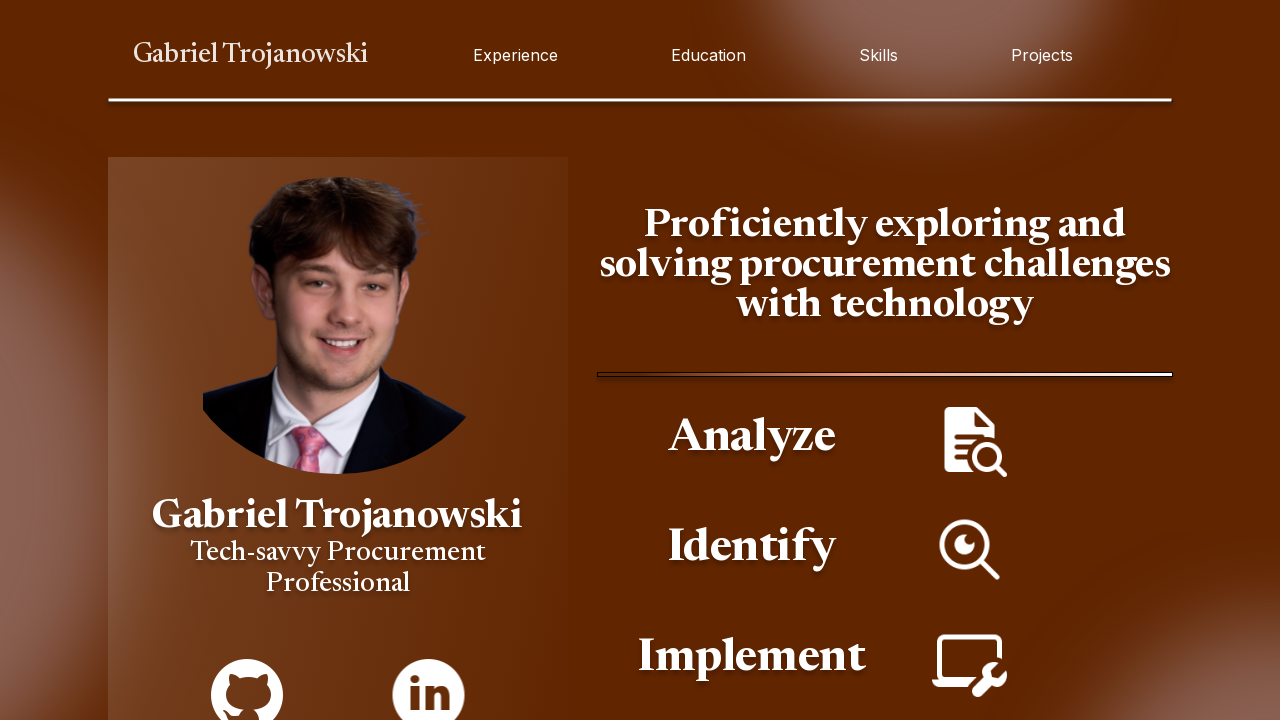

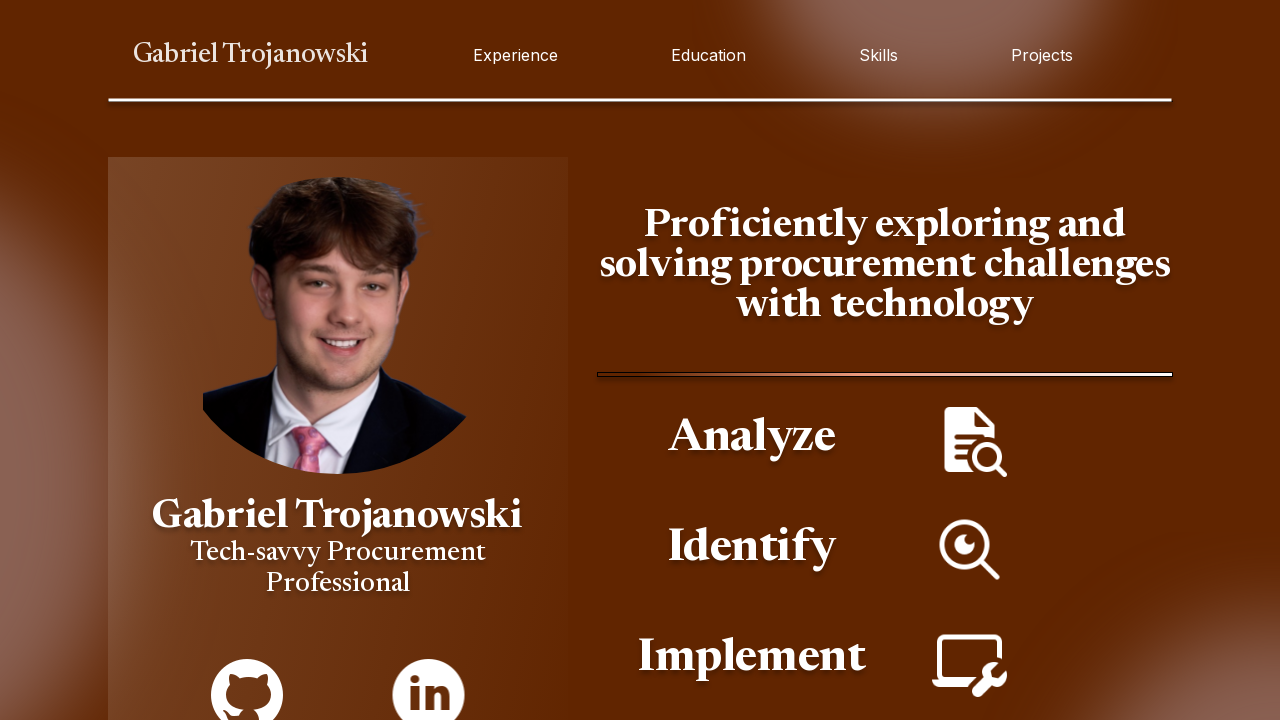